Tests triangle type calculator with an isosceles triangle (b == c)

Starting URL: https://testpages.eviltester.com/styled/apps/triangle/triangle001.html

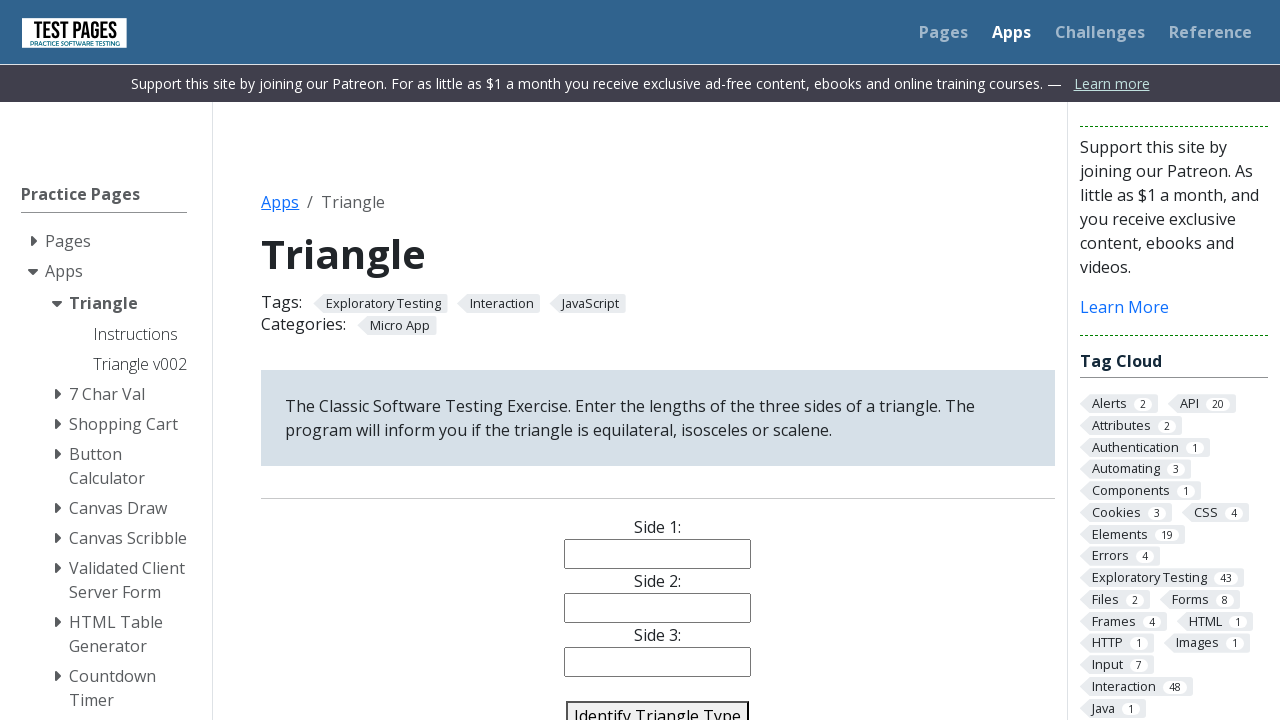

Filled side1 field with value '5' on #side1
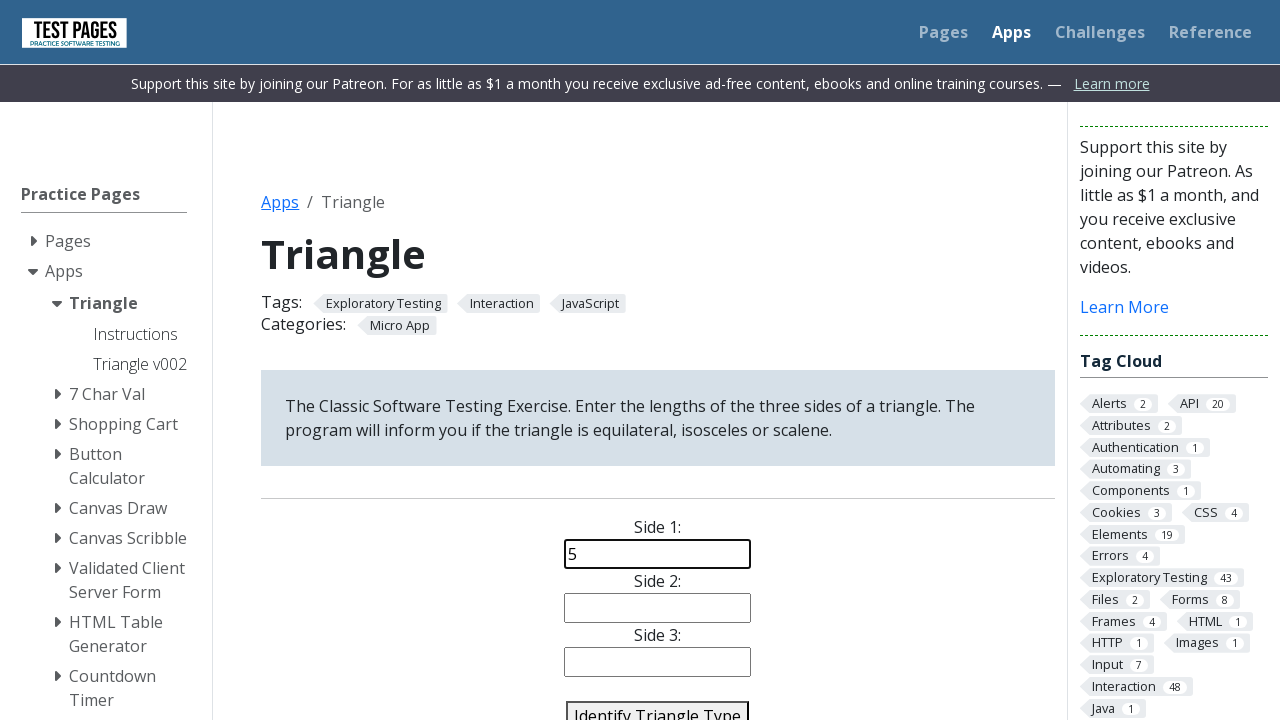

Filled side2 field with value '3' on #side2
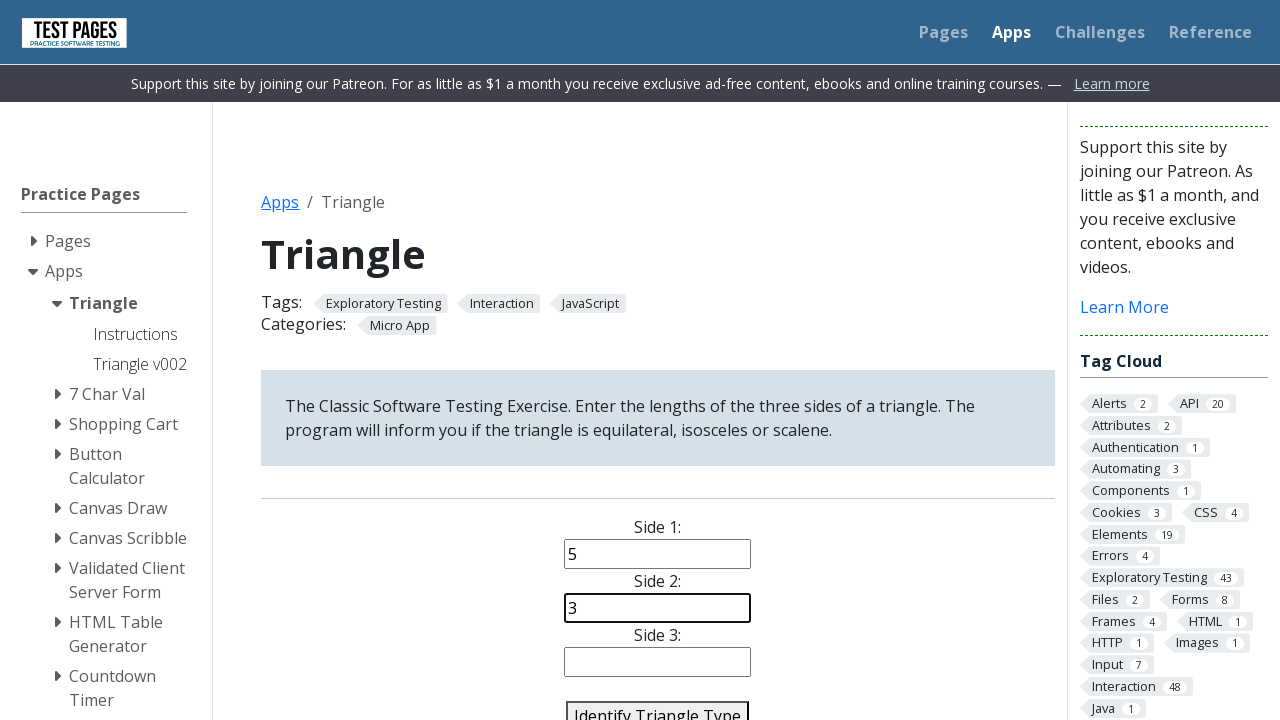

Filled side3 field with value '3' to create isosceles triangle on #side3
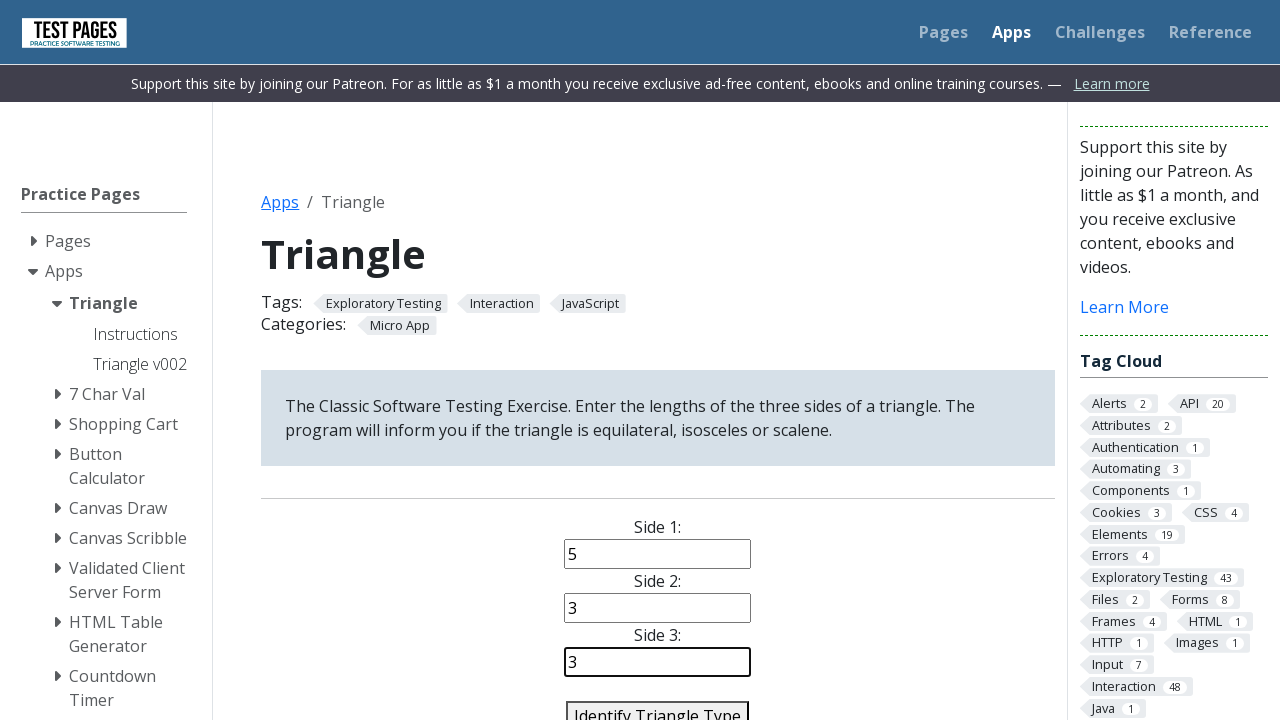

Clicked identify triangle button to calculate triangle type at (658, 705) on #identify-triangle-action
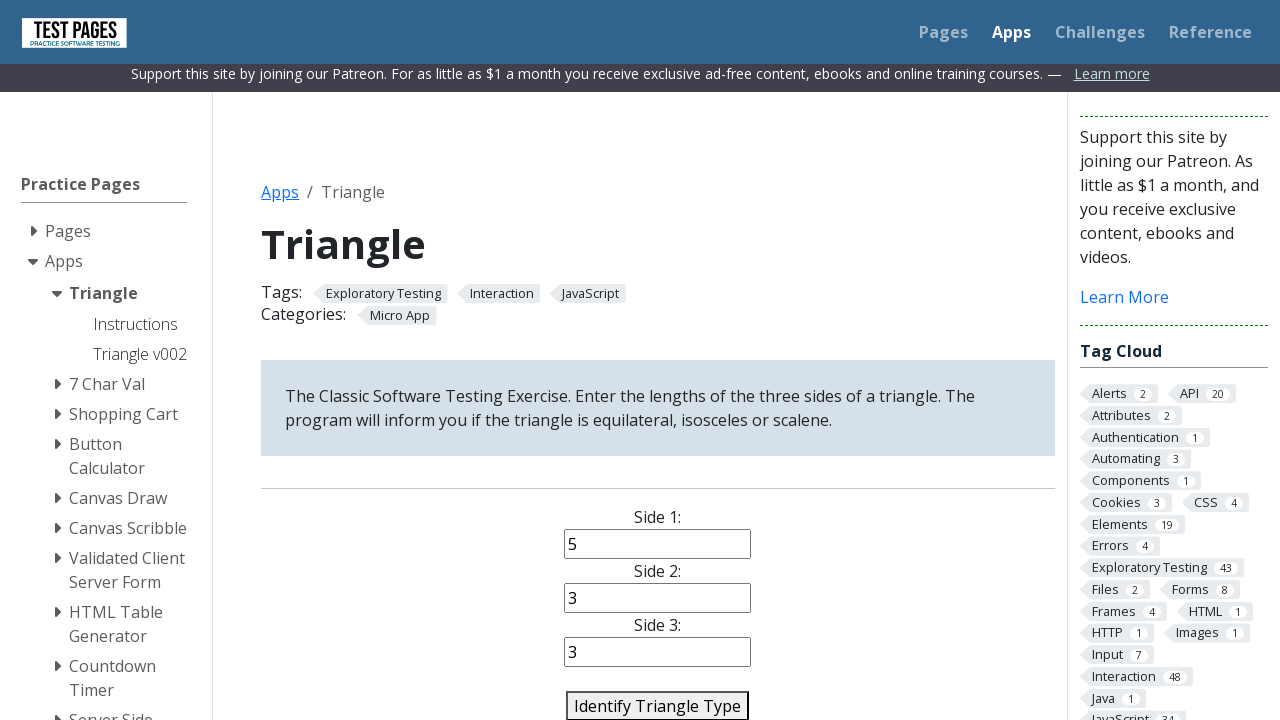

Verified triangle type is correctly identified as 'Isosceles'
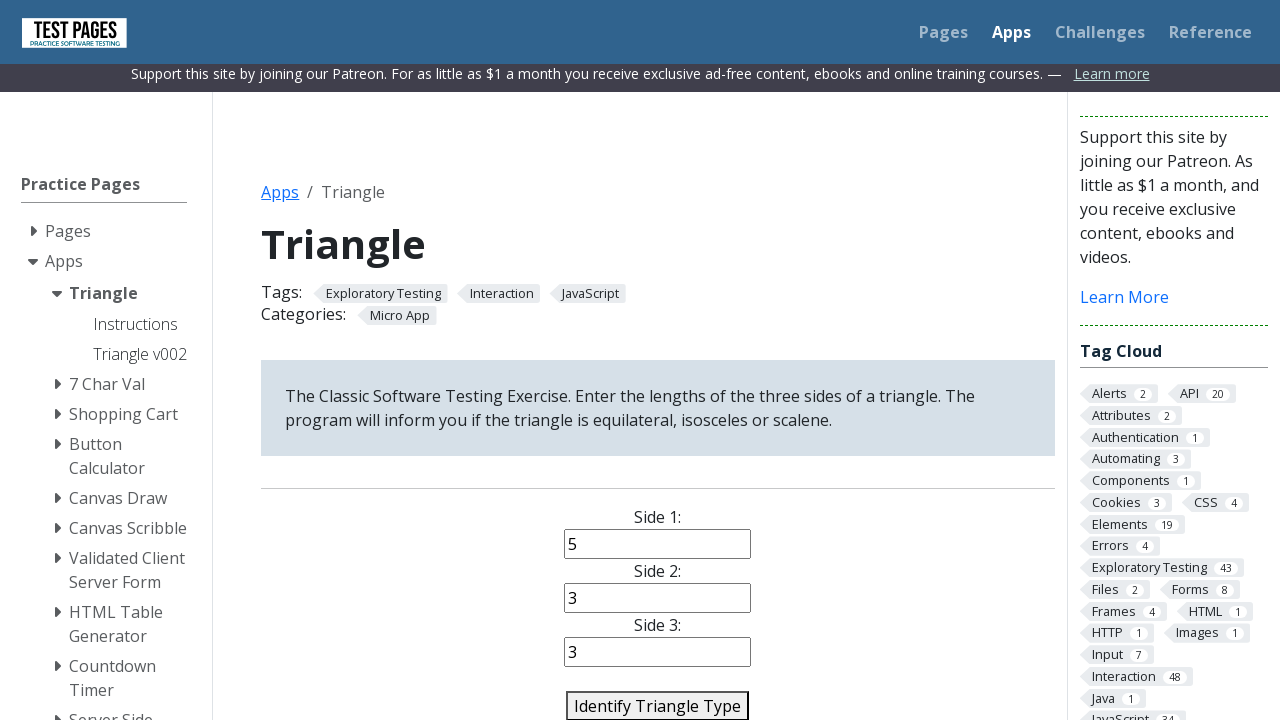

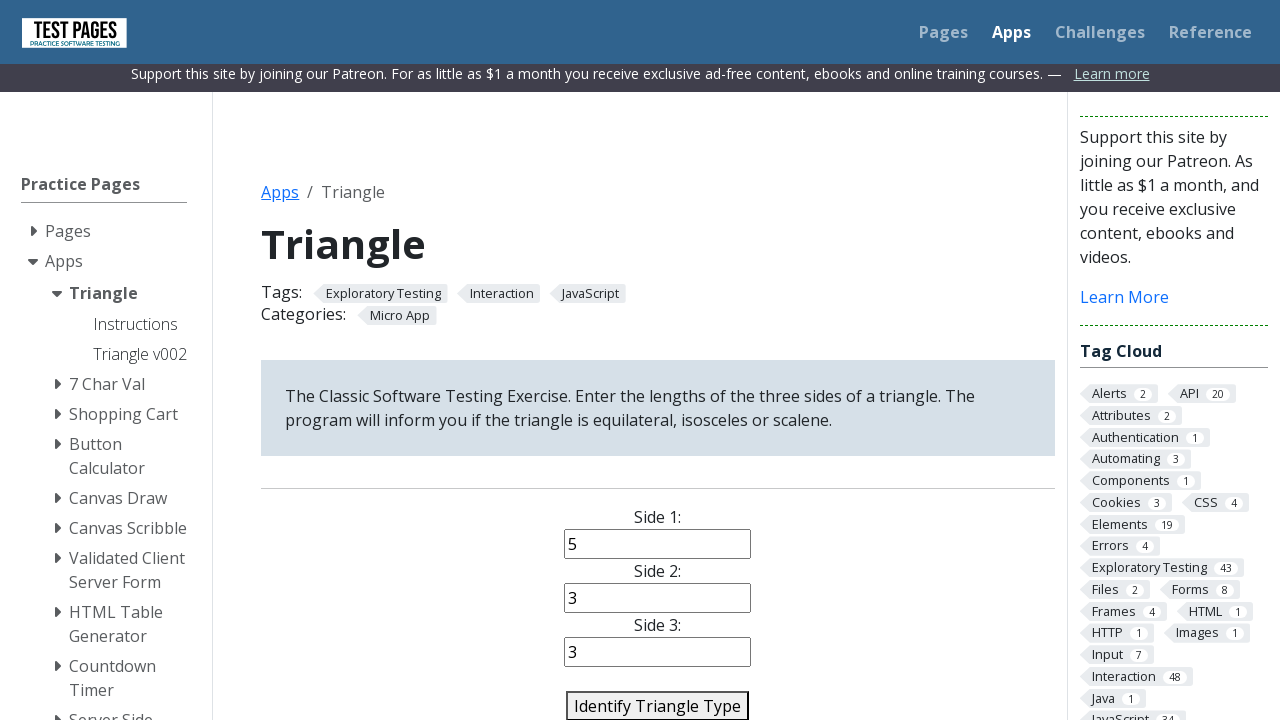